Opens the Selenium official website and maximizes the browser window to verify the page loads successfully

Starting URL: https://www.selenium.dev/

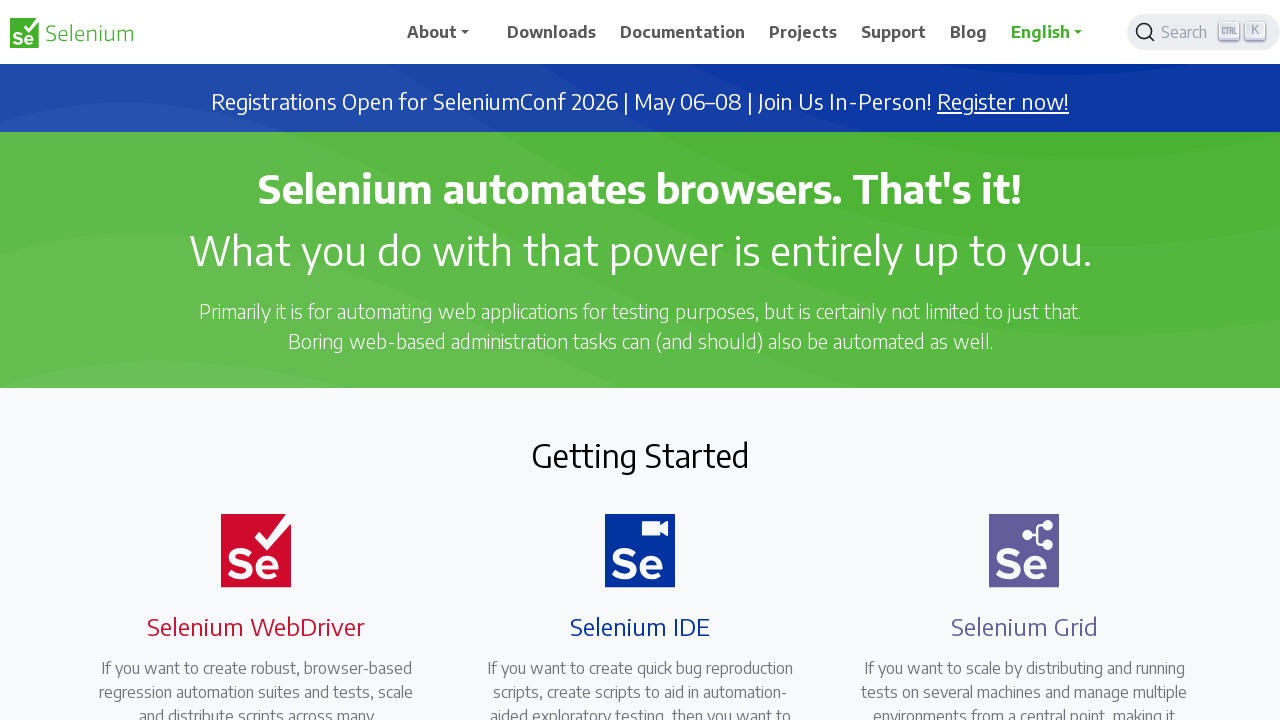

Navigated to Selenium official website
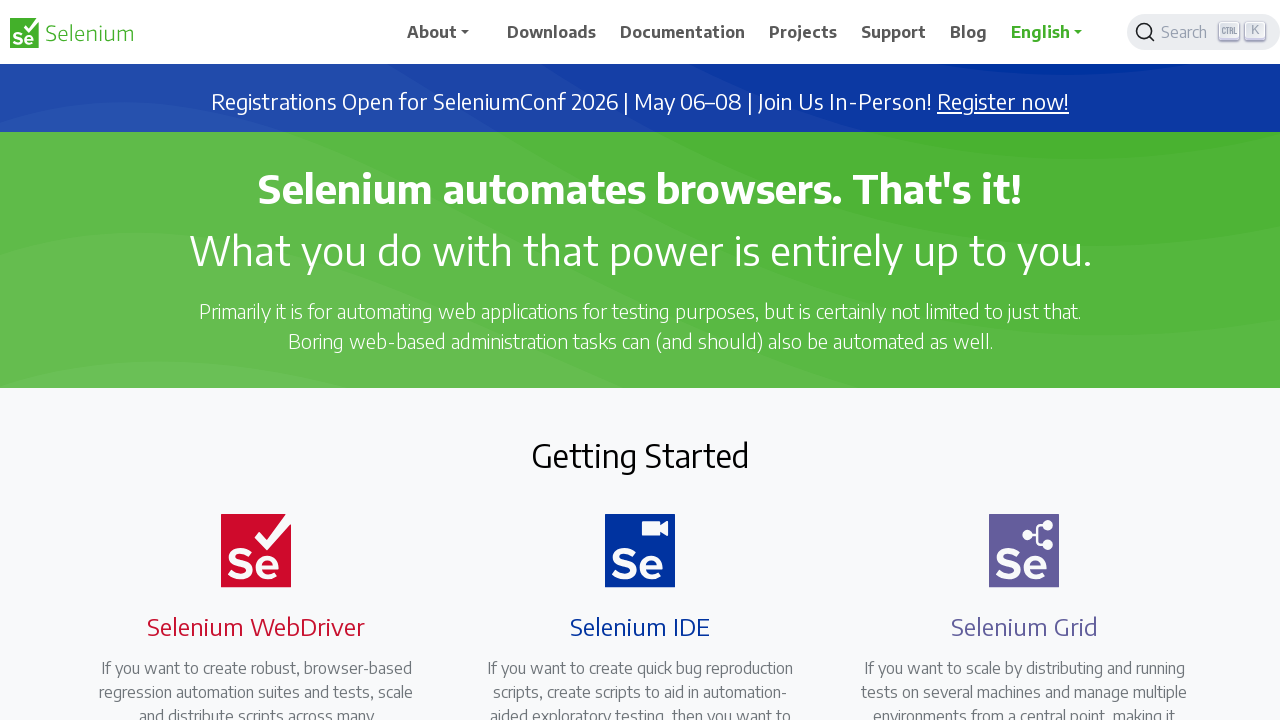

Maximized browser window to 1920x1080
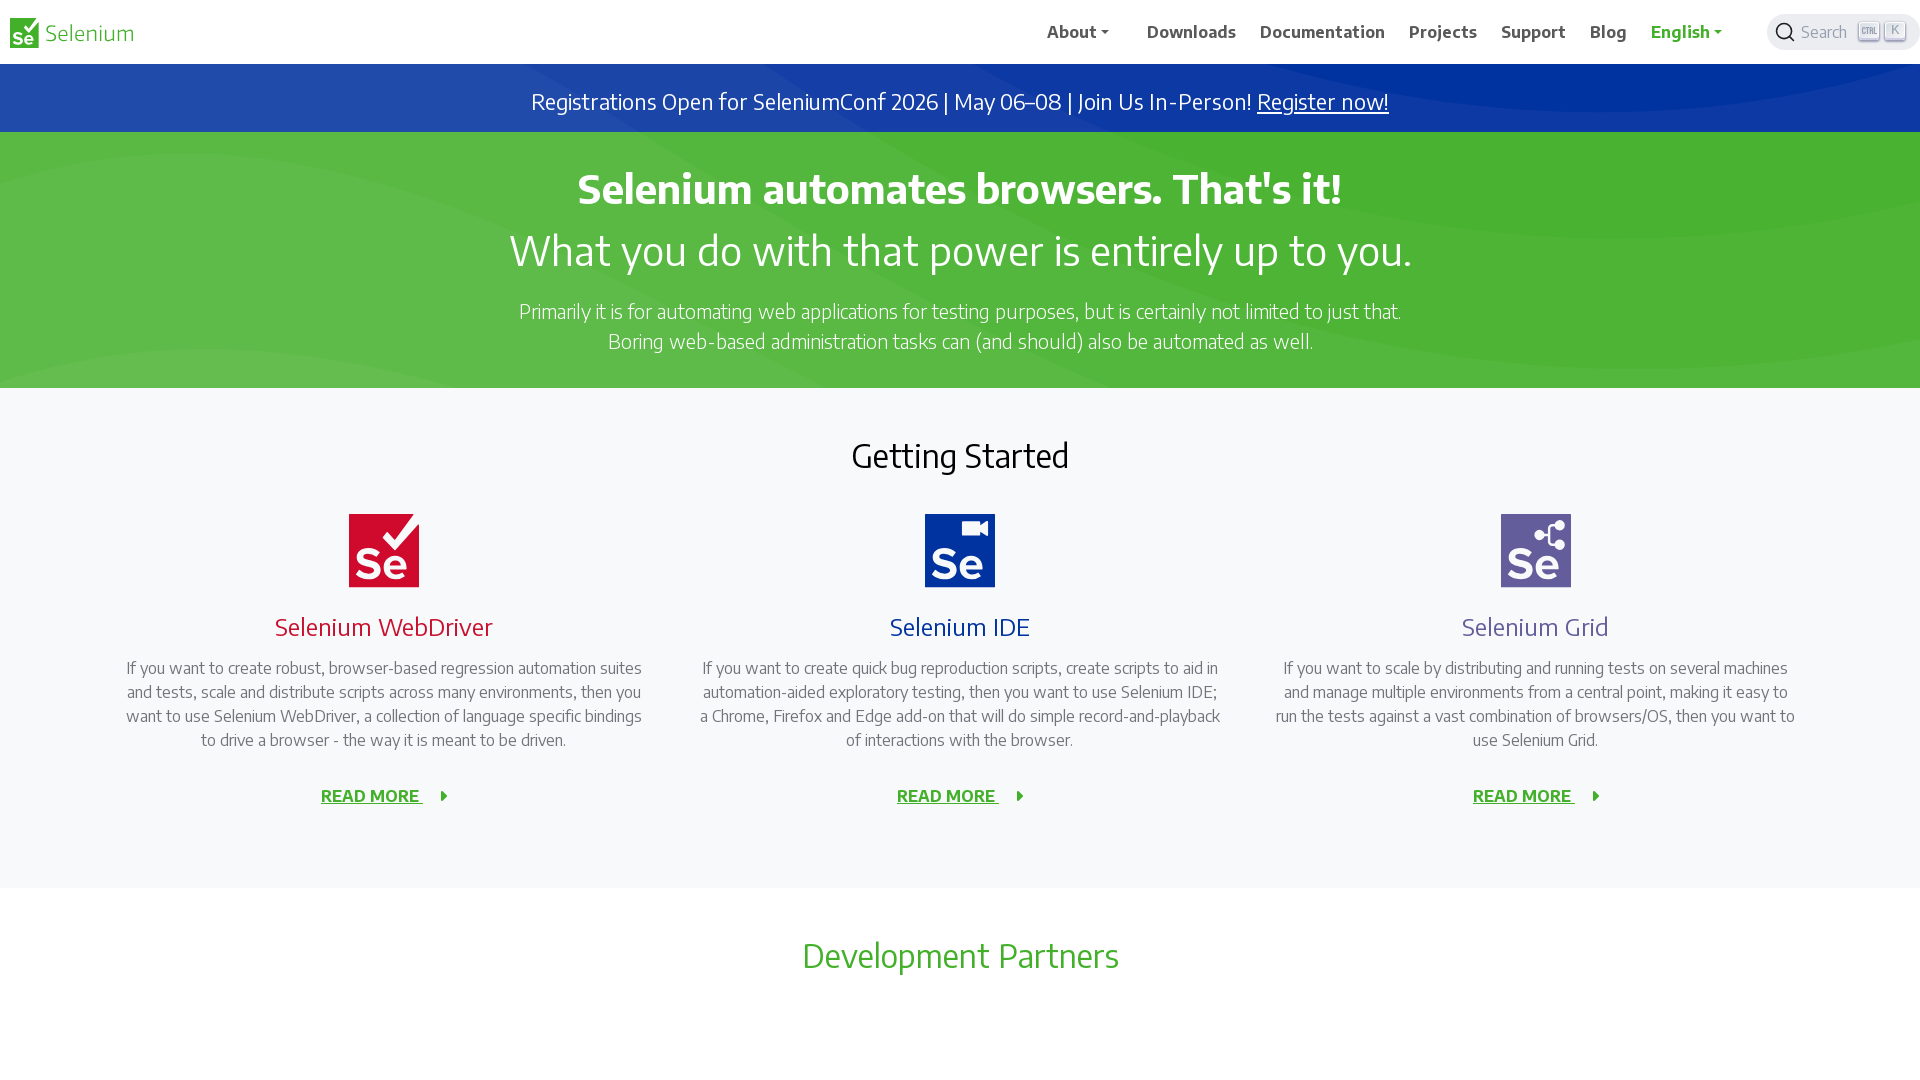

Page fully loaded and ready
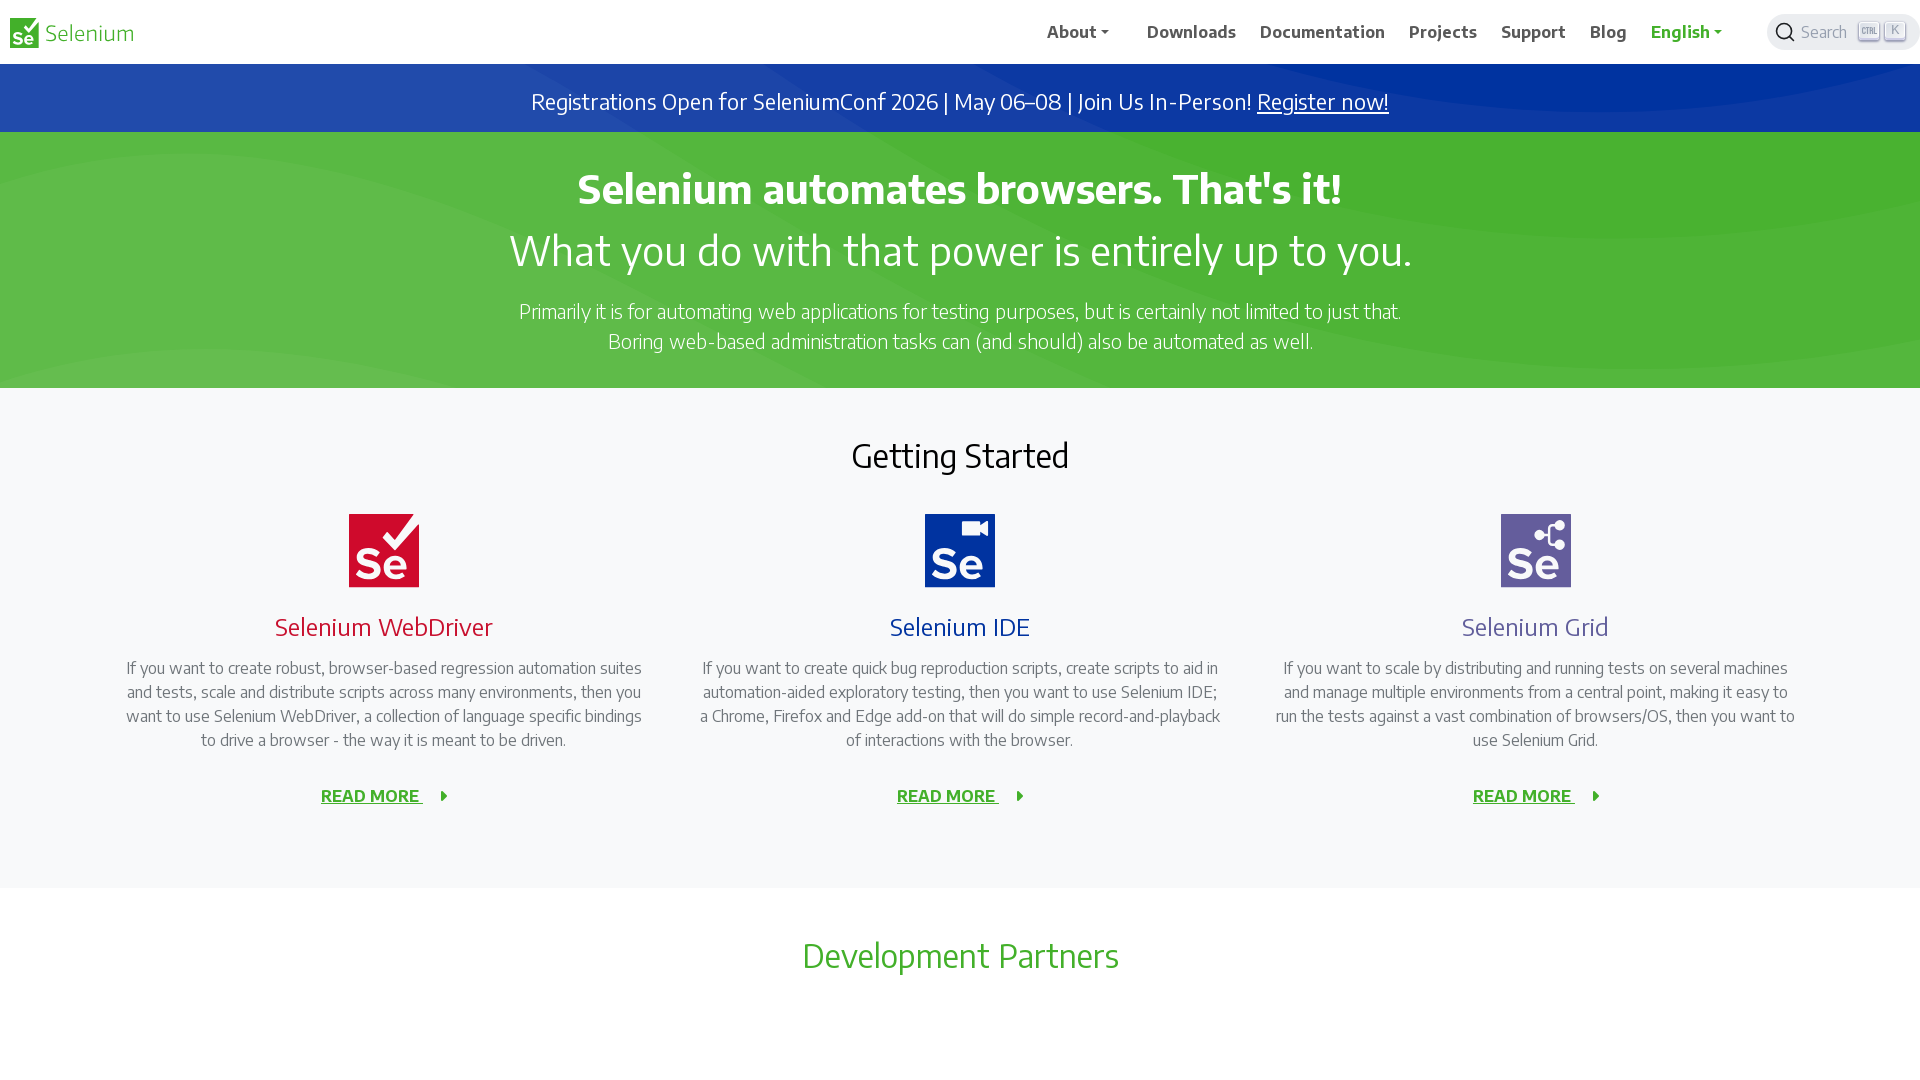

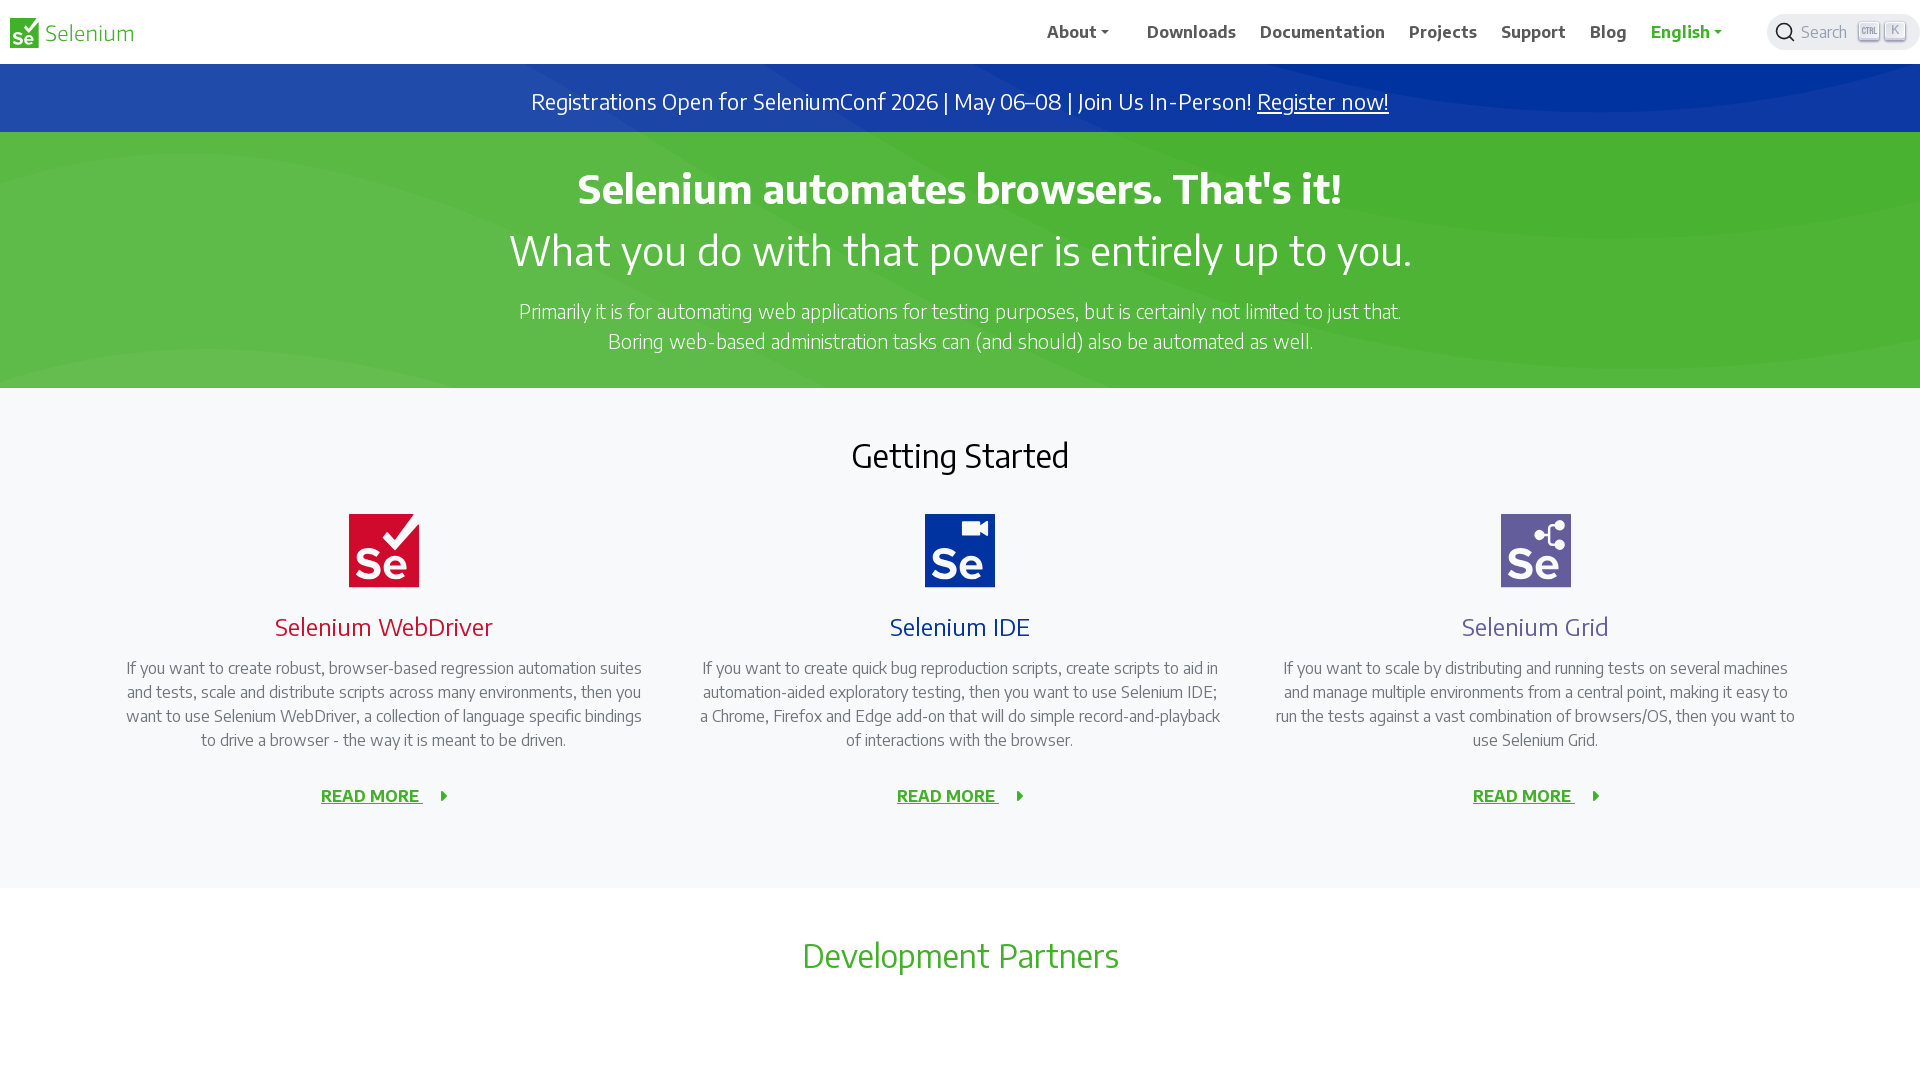